Tests menu hover interactions by moving mouse over main menu items and submenus to reveal nested navigation options

Starting URL: https://demoqa.com/menu/#

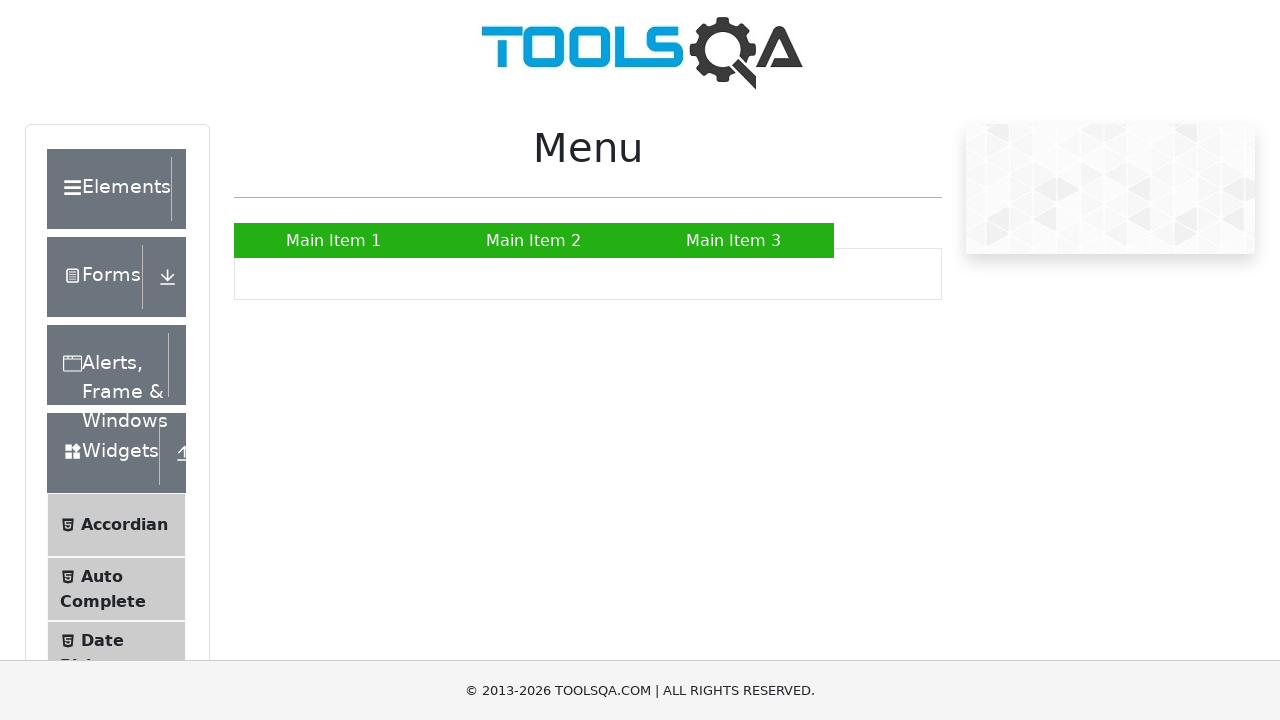

Hovered over Main Item 2 menu element at (534, 240) on xpath=//a[text()='Main Item 2']
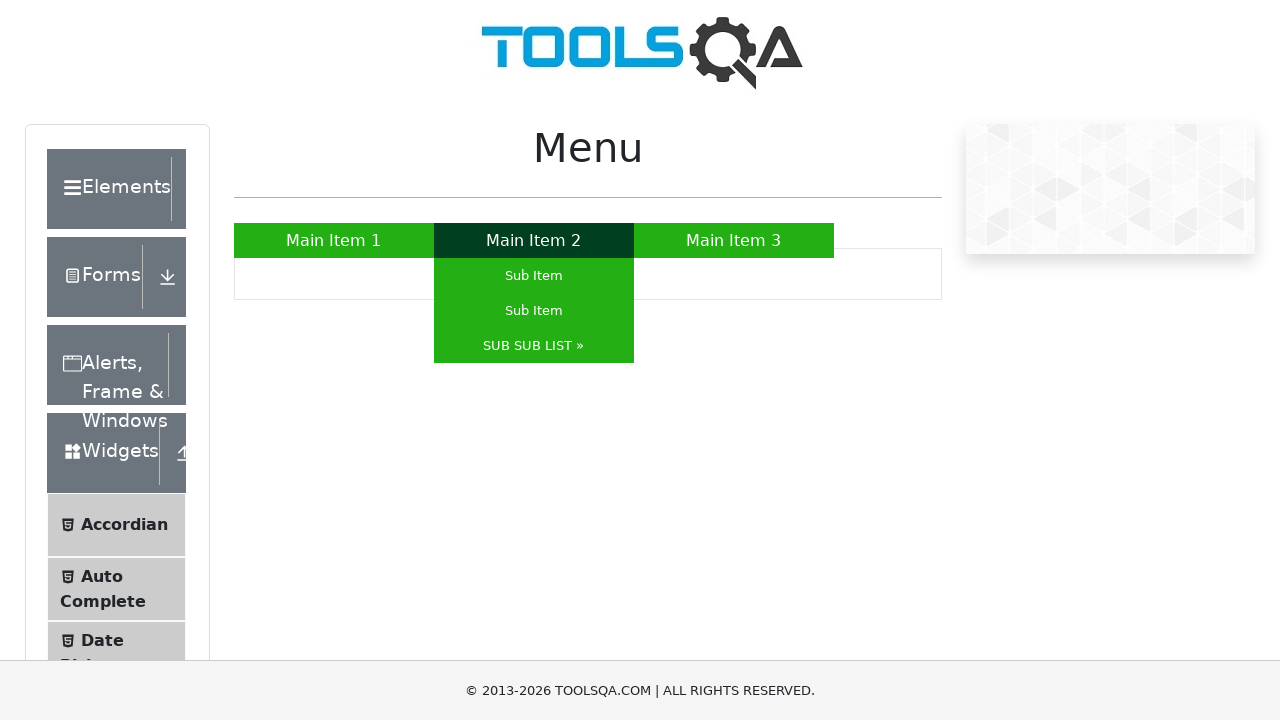

Waited 2000ms for submenu to appear
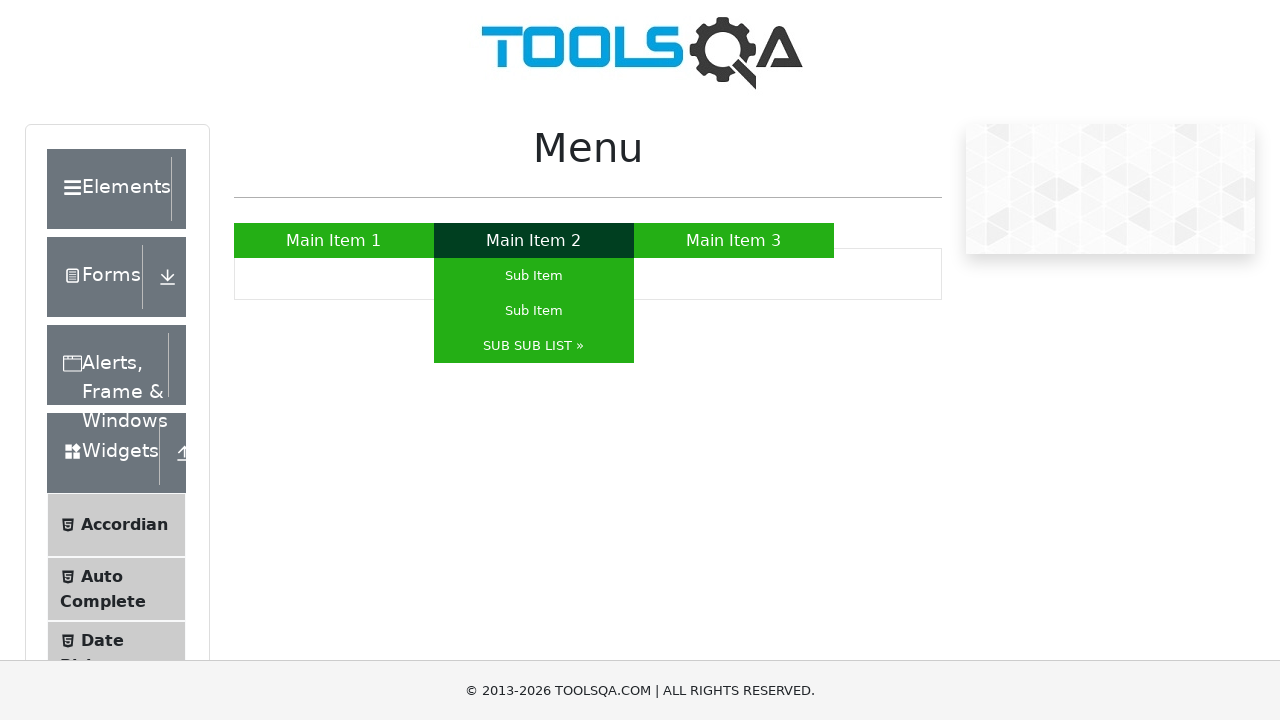

Hovered over SUB SUB LIST submenu item at (534, 346) on xpath=//a[text()='SUB SUB LIST »']
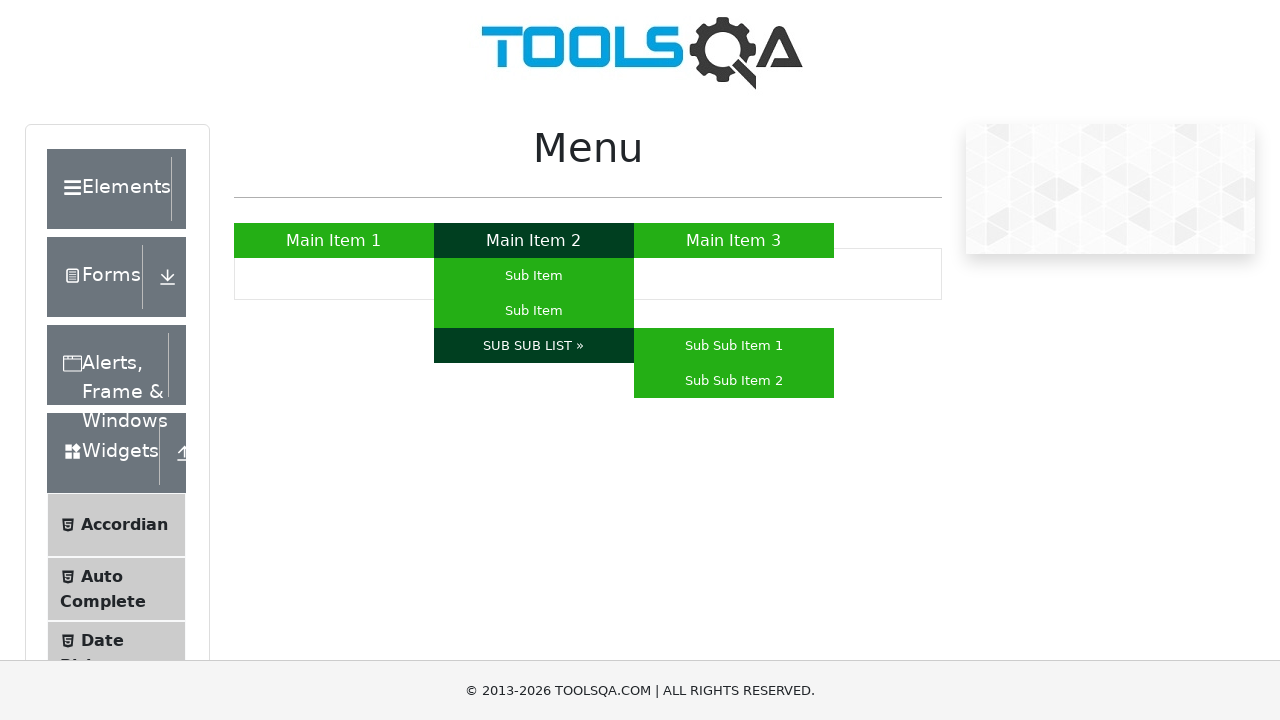

Waited 2000ms to observe nested menu hover effect
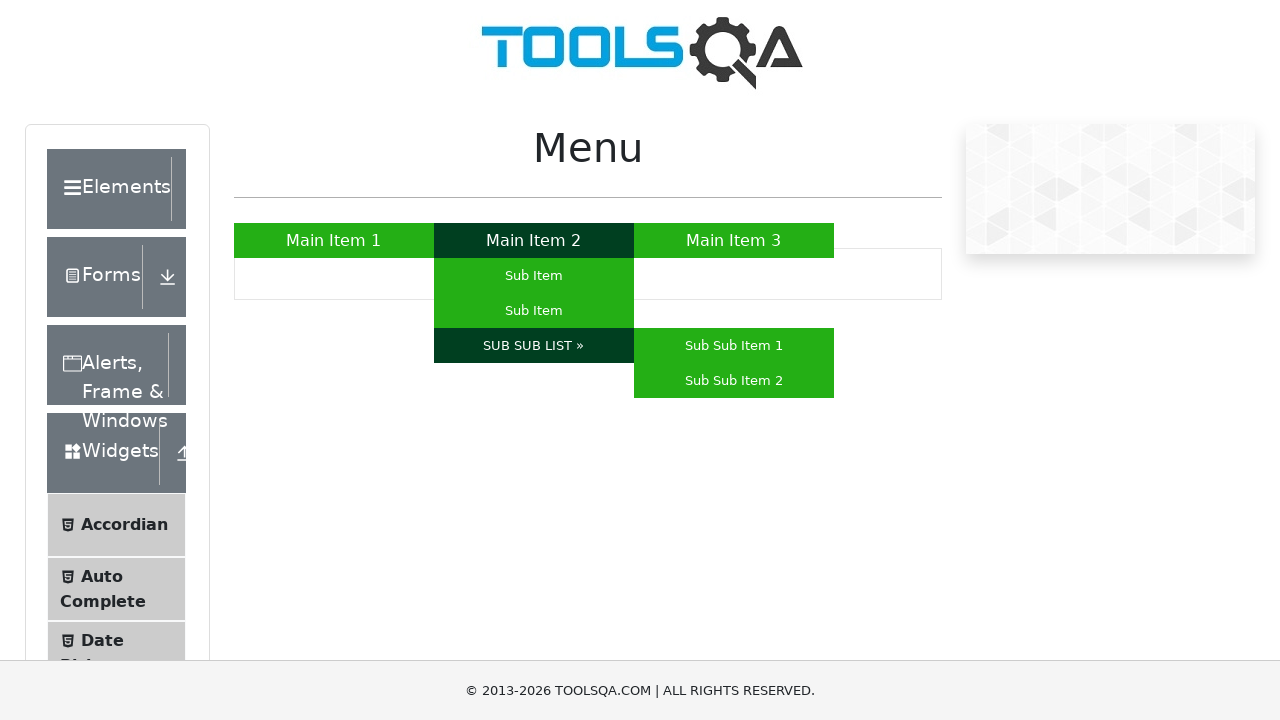

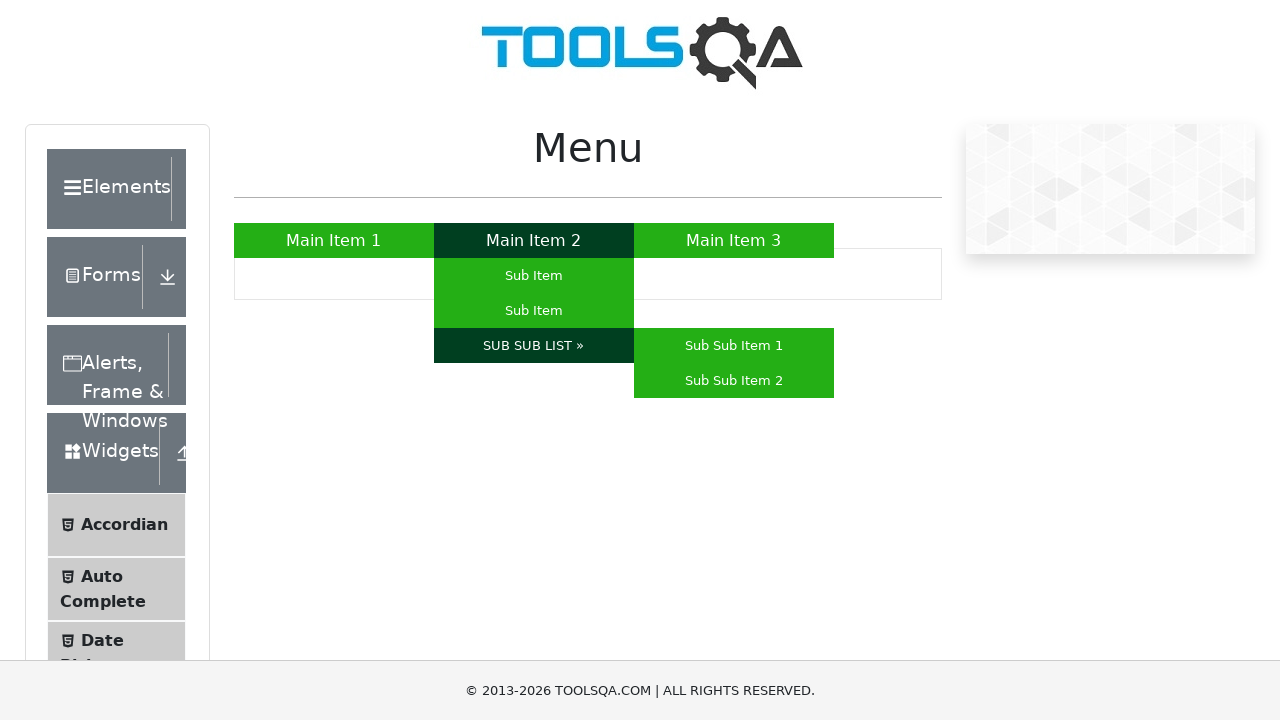